Tests a form by filling first name and last name fields, selecting a continent from a dropdown, and submitting the form to verify the URL contains the submitted data.

Starting URL: https://atidcollege.co.il/Xamples/ex_controllers.html

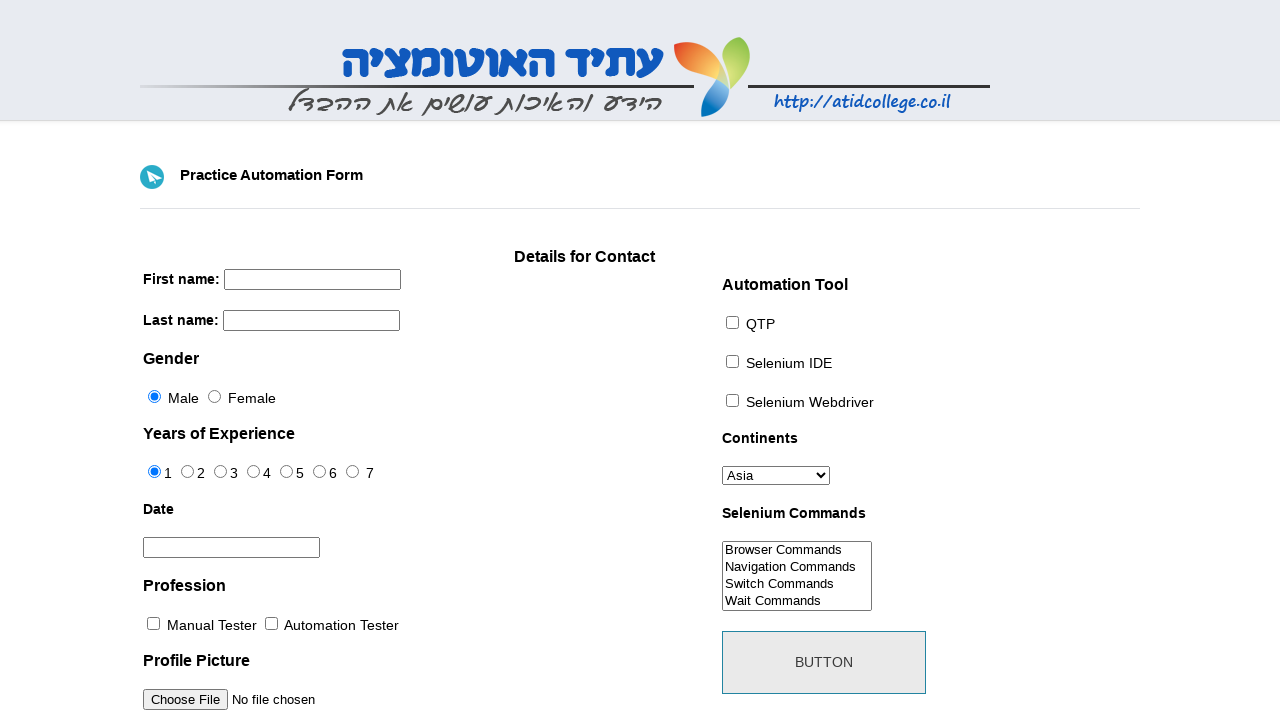

Filled first name field with 'Alon' on input[name='firstname']
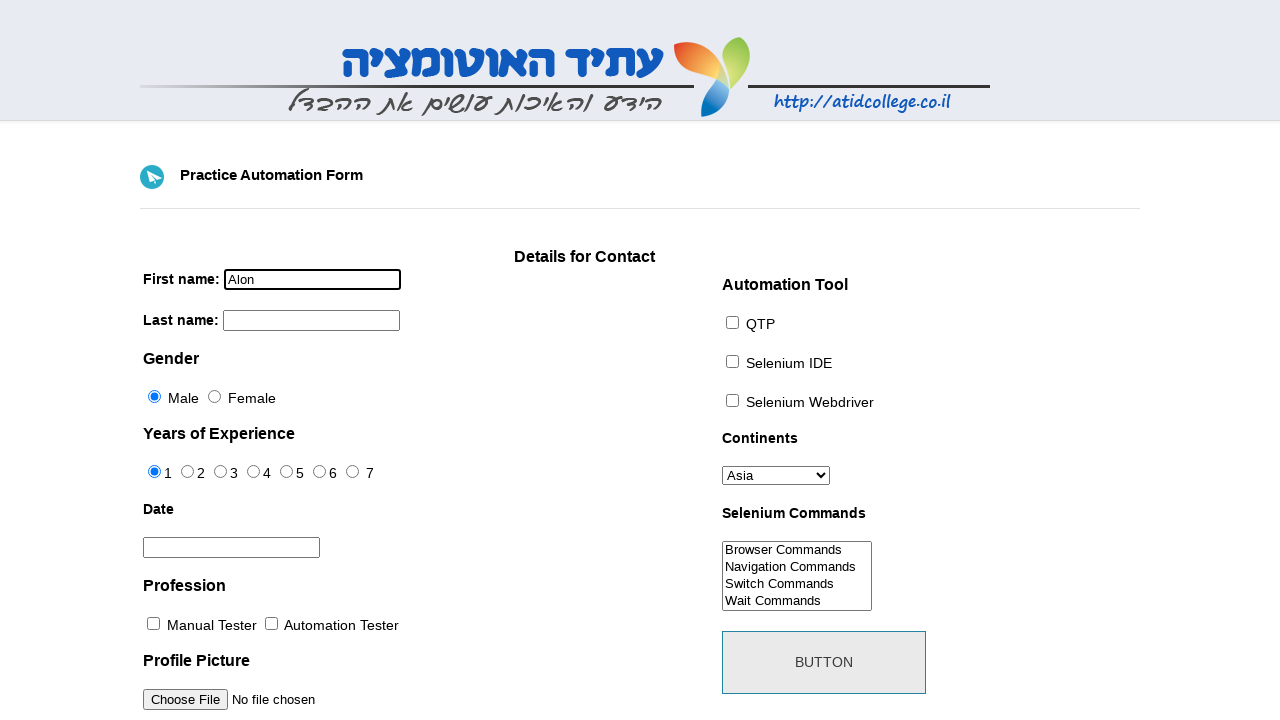

Filled last name field with 'Fiban' on input[name='lastname']
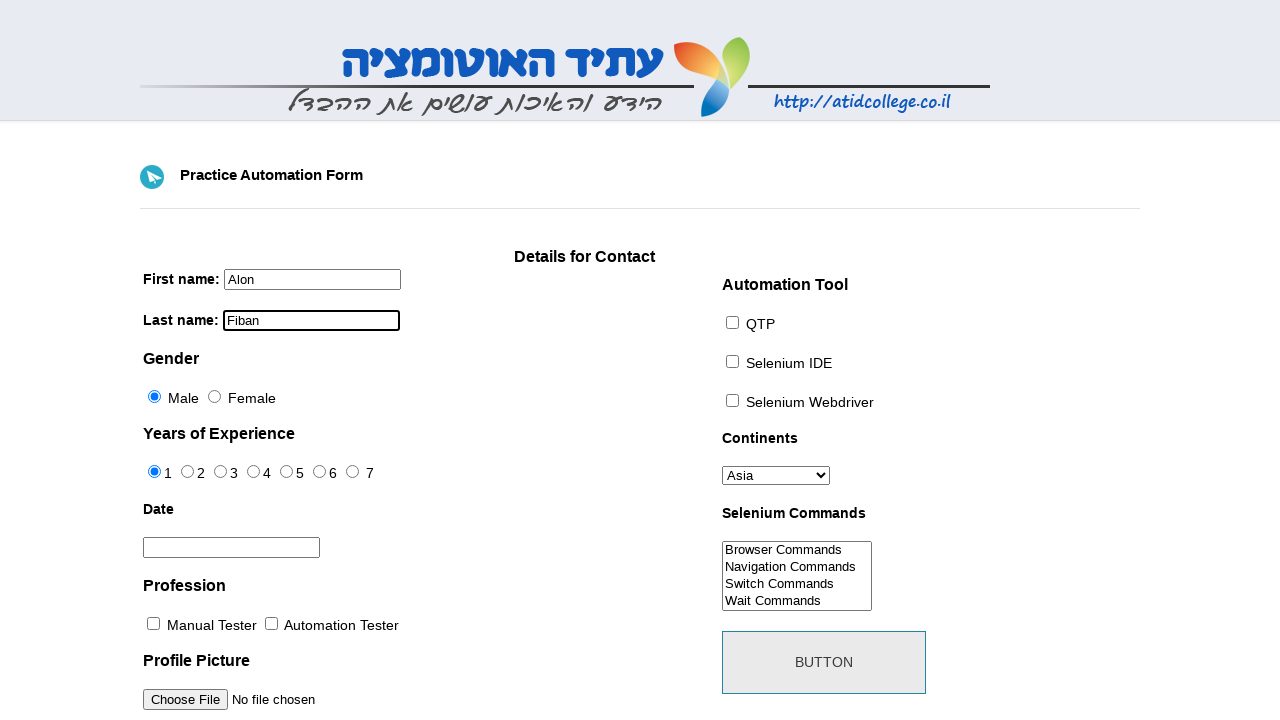

Selected continent from dropdown at index 1 on #continents
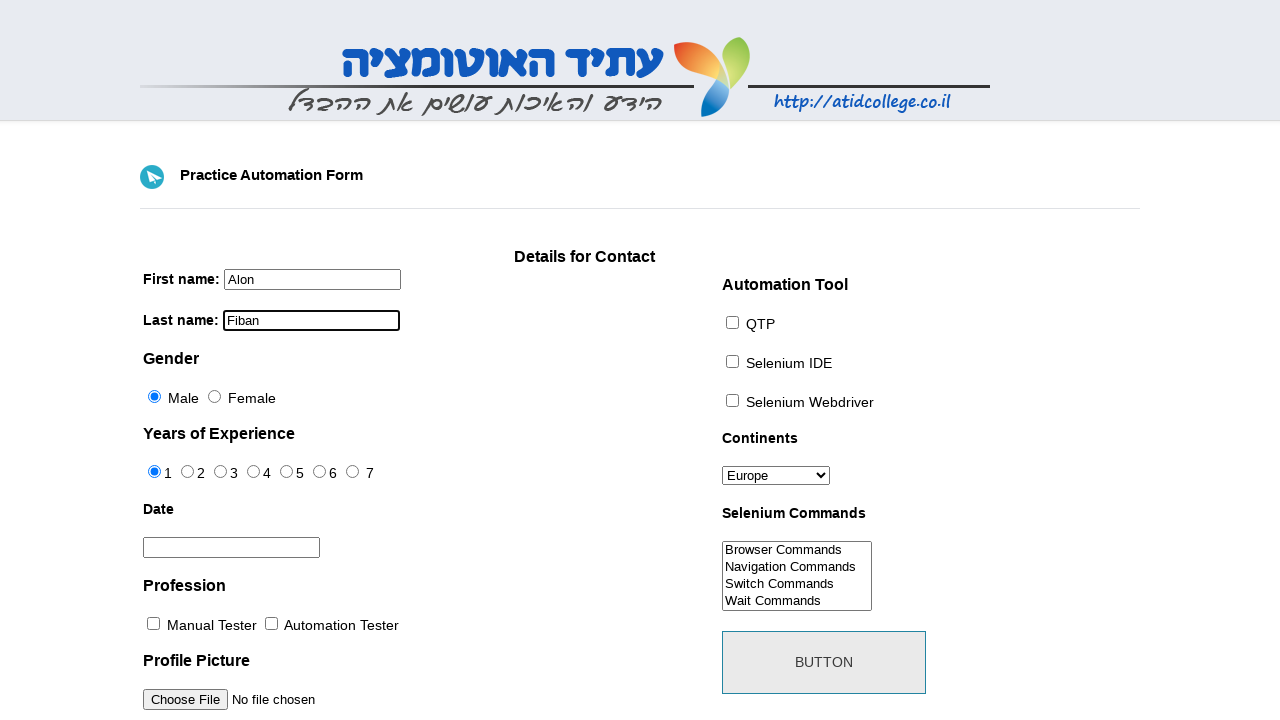

Clicked submit button to submit the form at (824, 662) on #submit
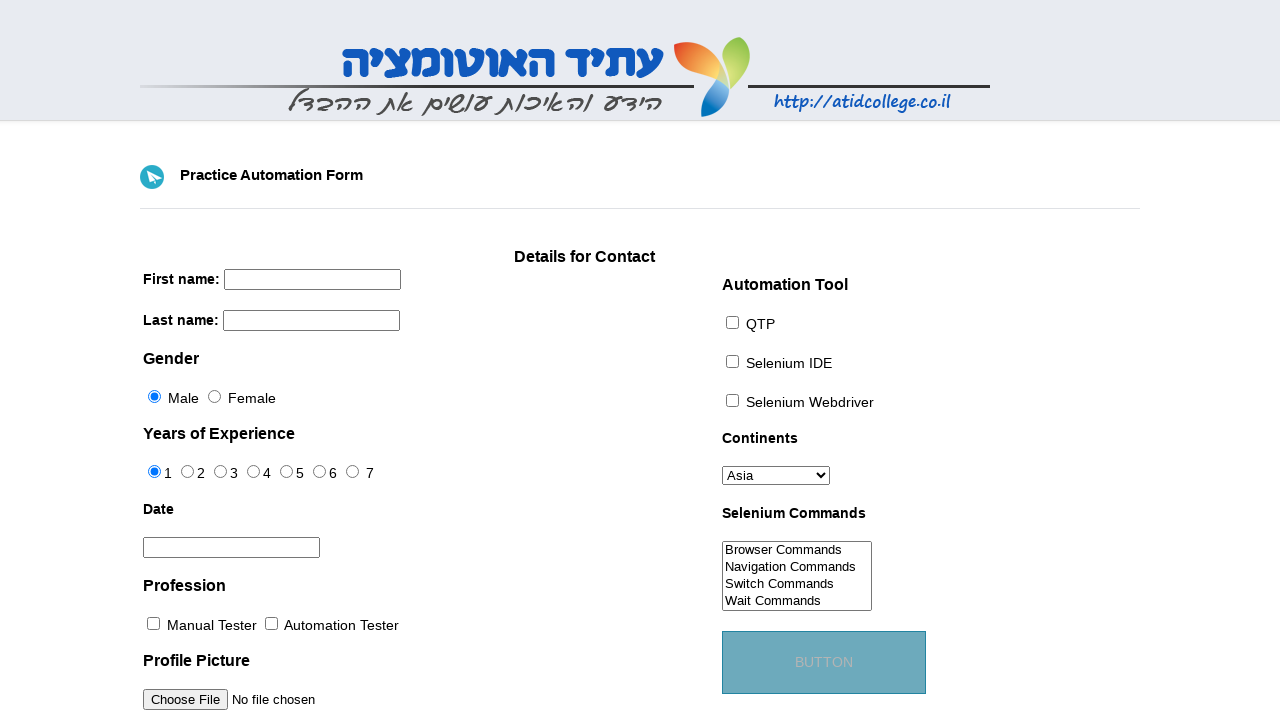

Form submission completed and page loaded successfully
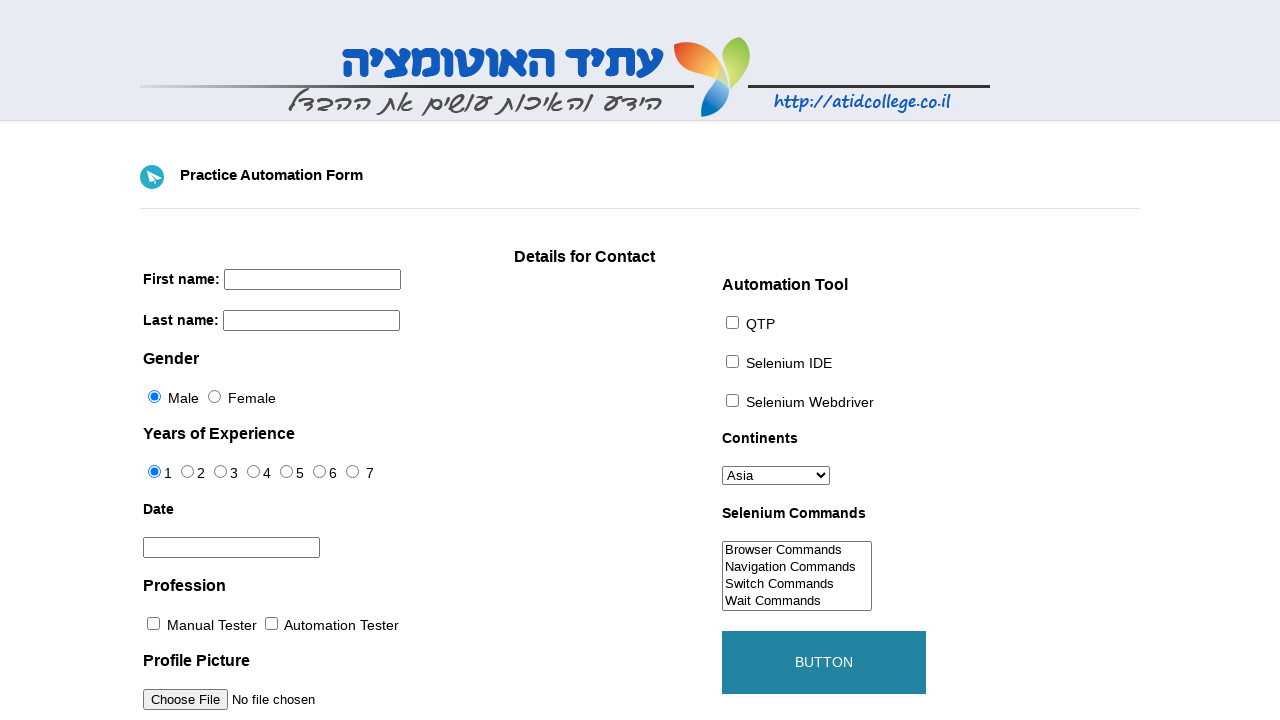

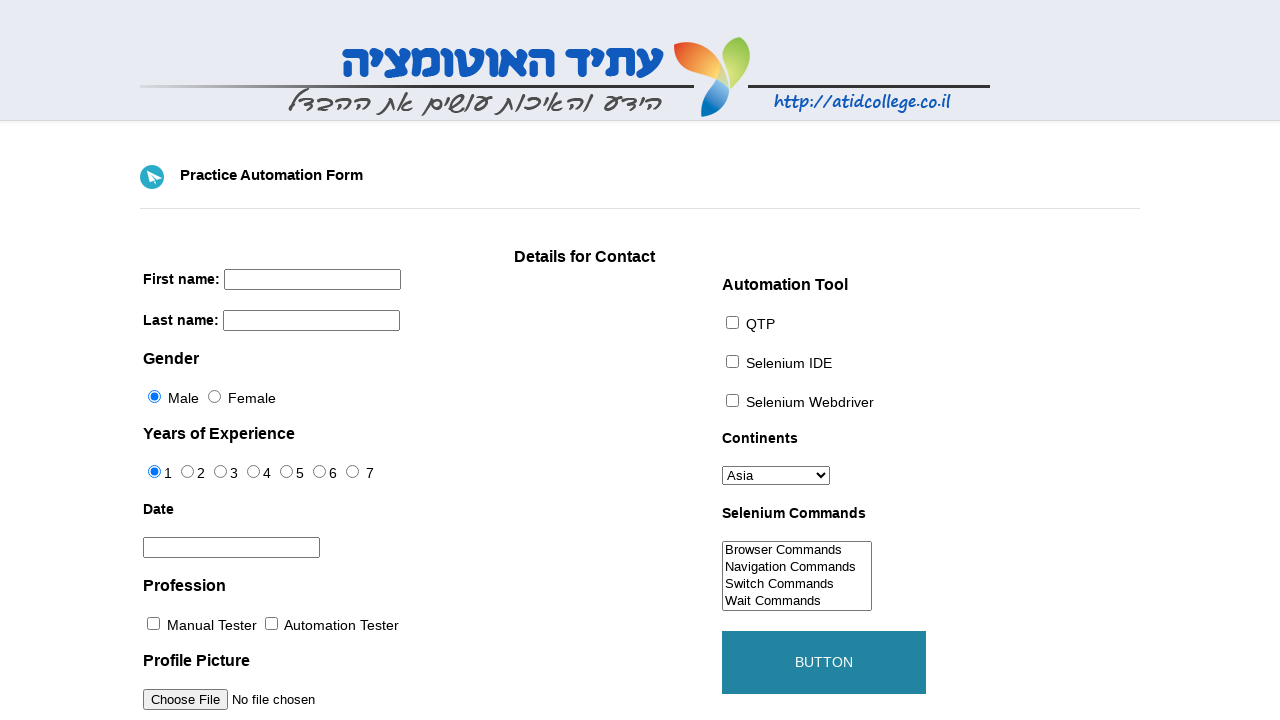